Clicks the Subscribe link for newsletter

Starting URL: https://github.com/about

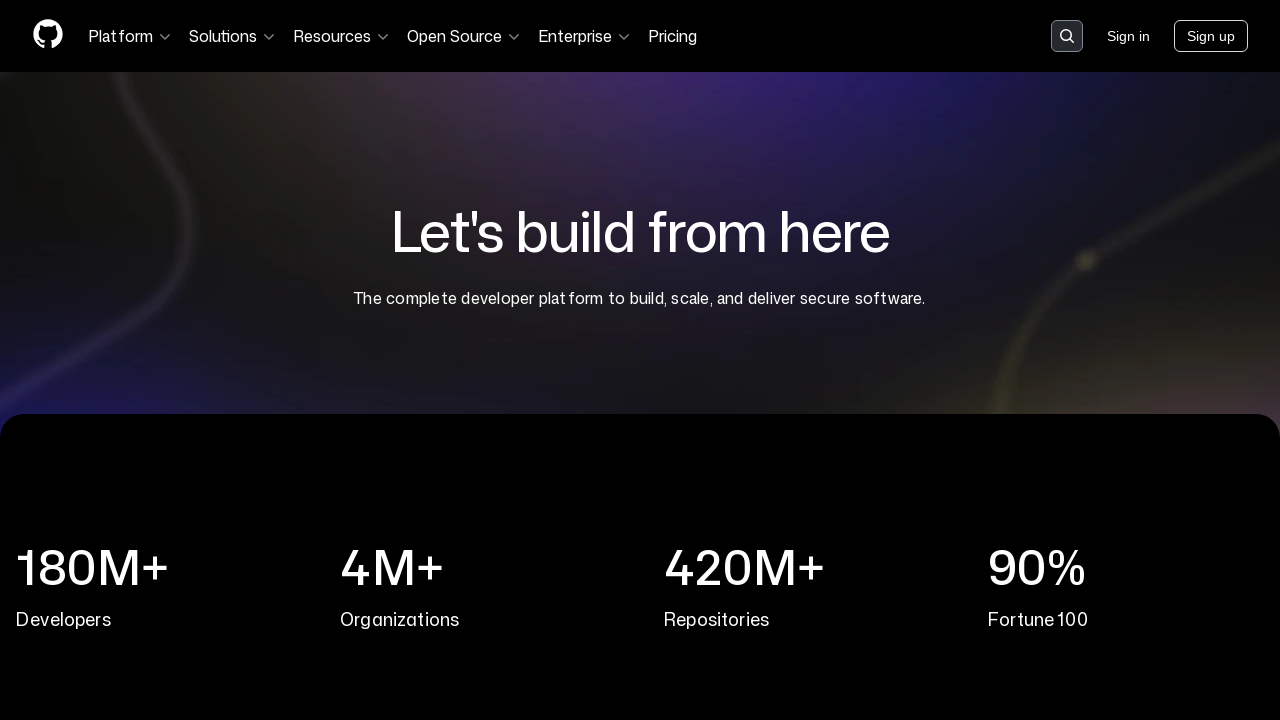

Waited for Subscribe link to be visible
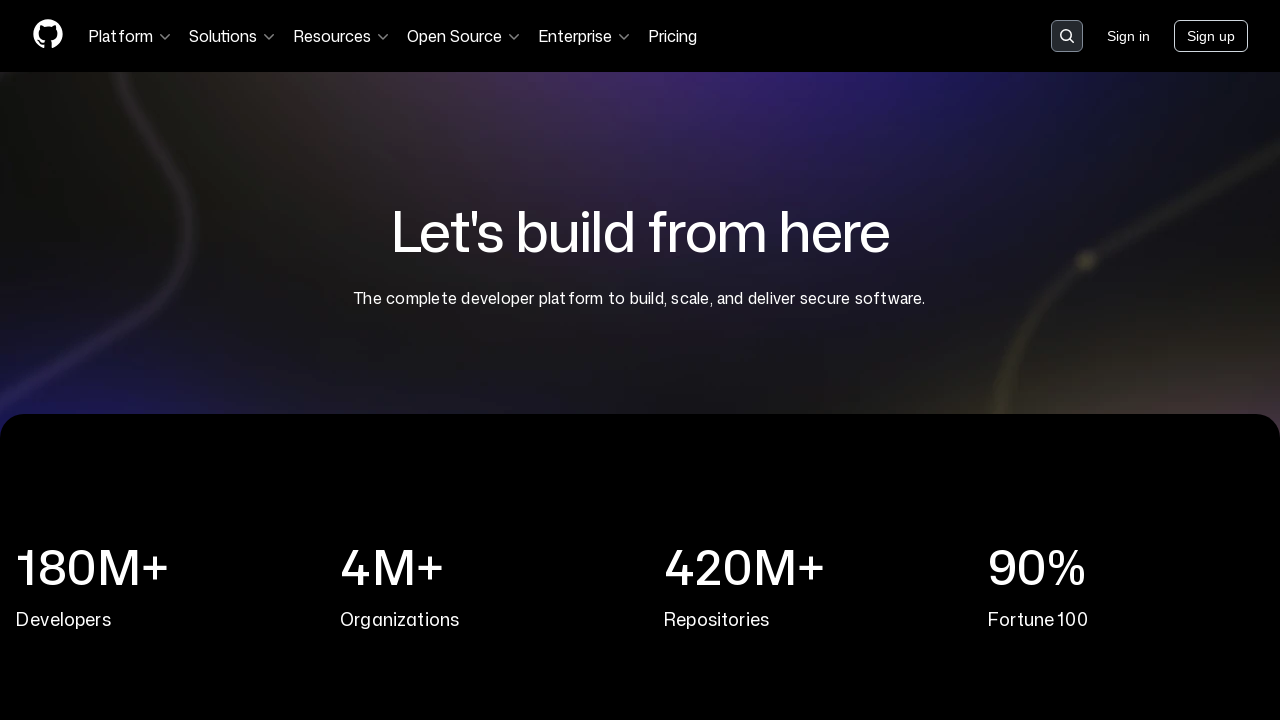

Clicked Subscribe link for newsletter at (212, 361) on text=Subscribe
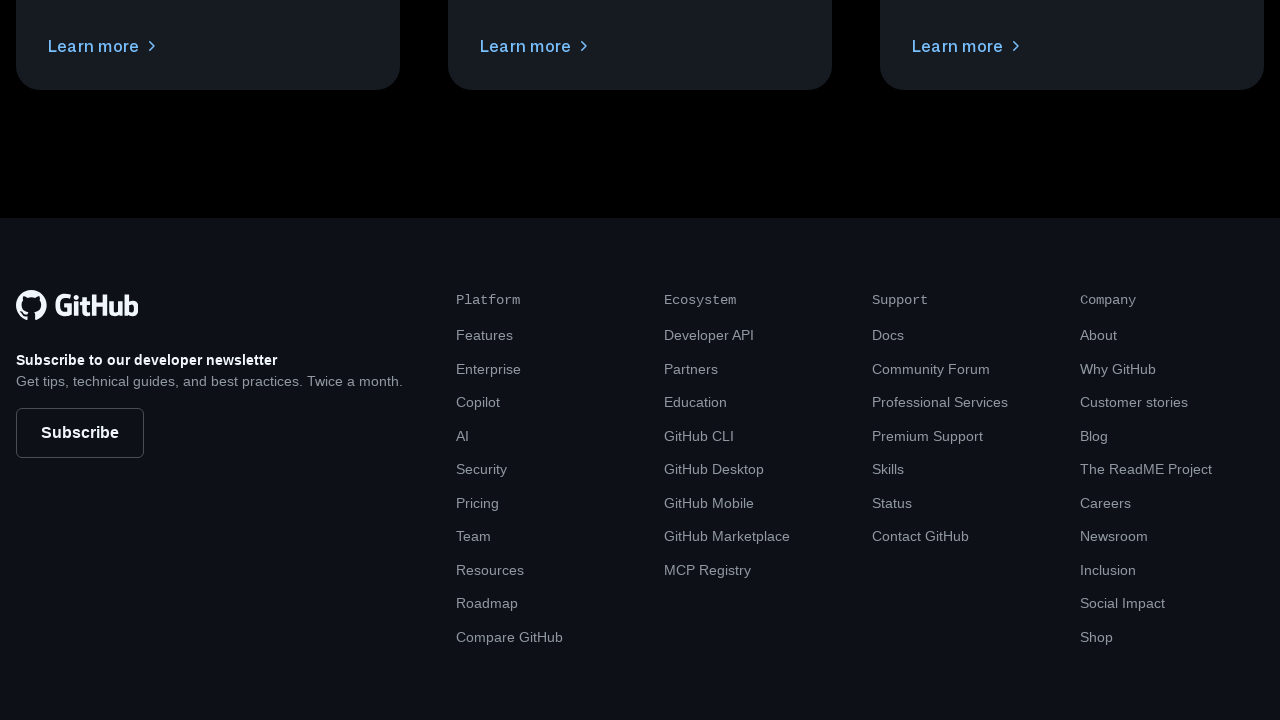

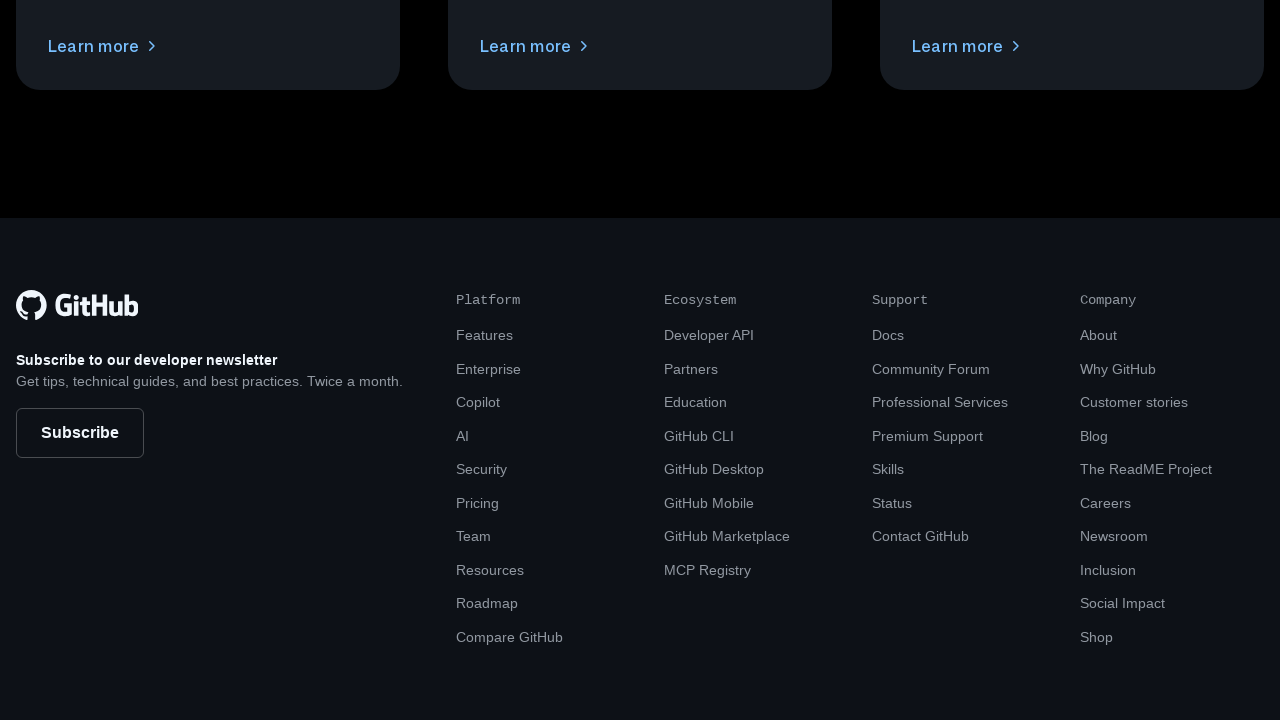